Tests window handling functionality by clicking a button that opens new windows with a delay, then iterates through and closes each new window before returning to the main window

Starting URL: https://leafground.com/window.xhtml

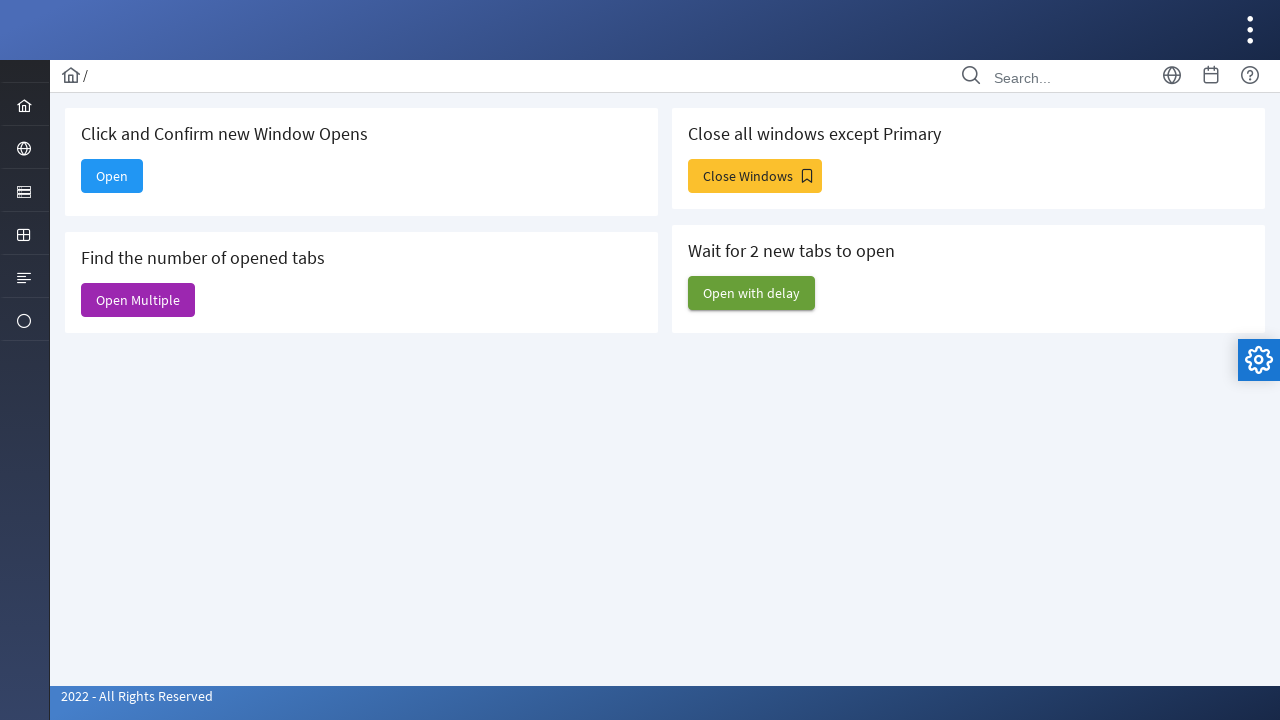

Navigated to window handling test page
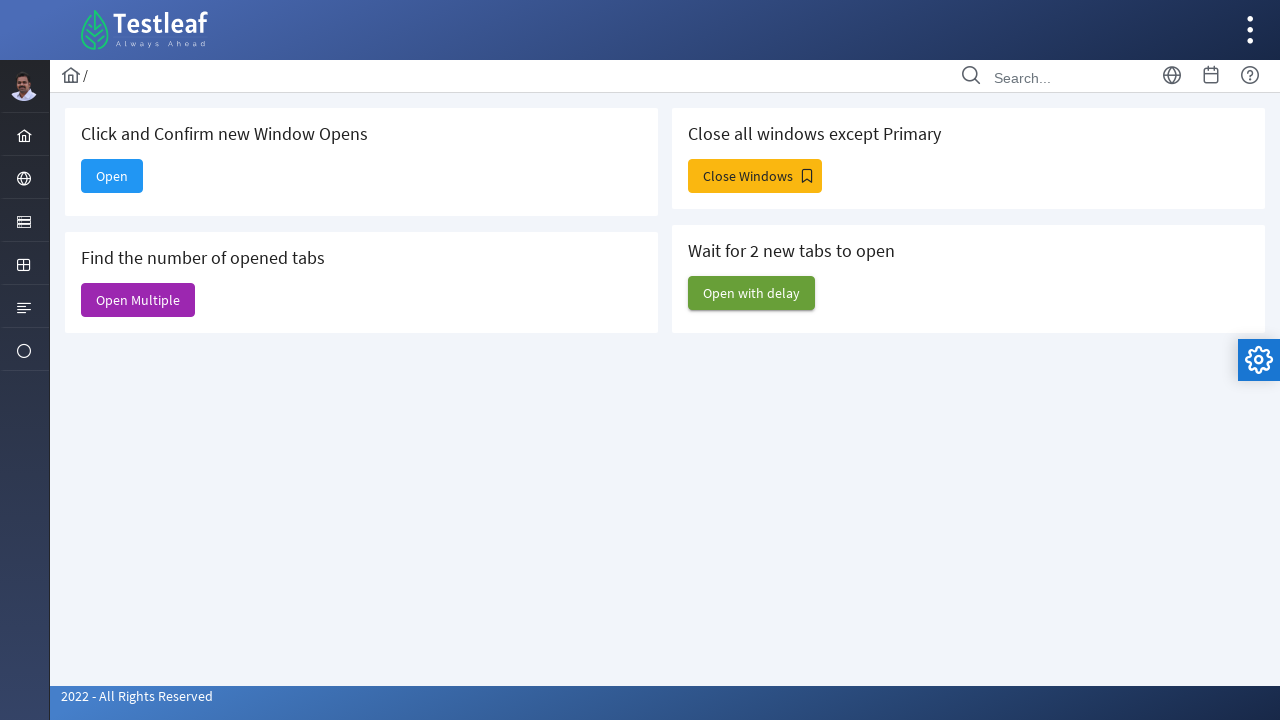

Clicked 'Open with delay' button to trigger new windows at (752, 293) on xpath=//span[text()='Open with delay']
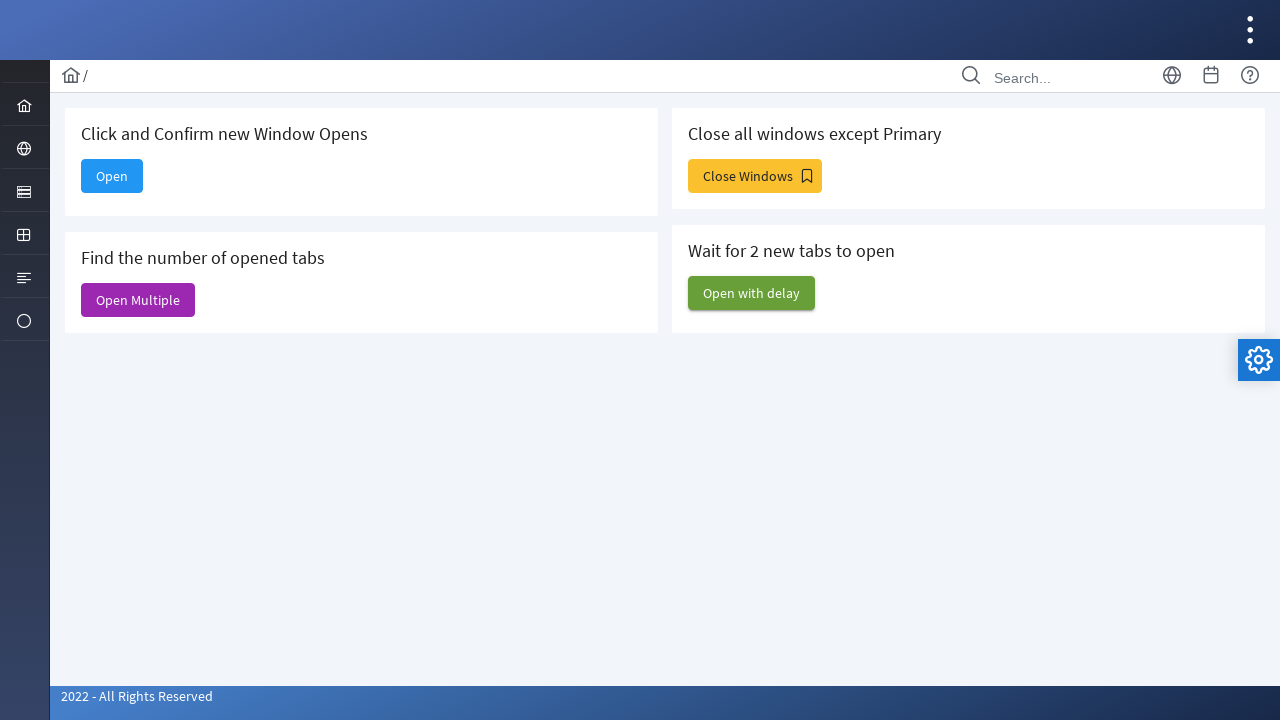

Waited 3 seconds for delayed windows to open
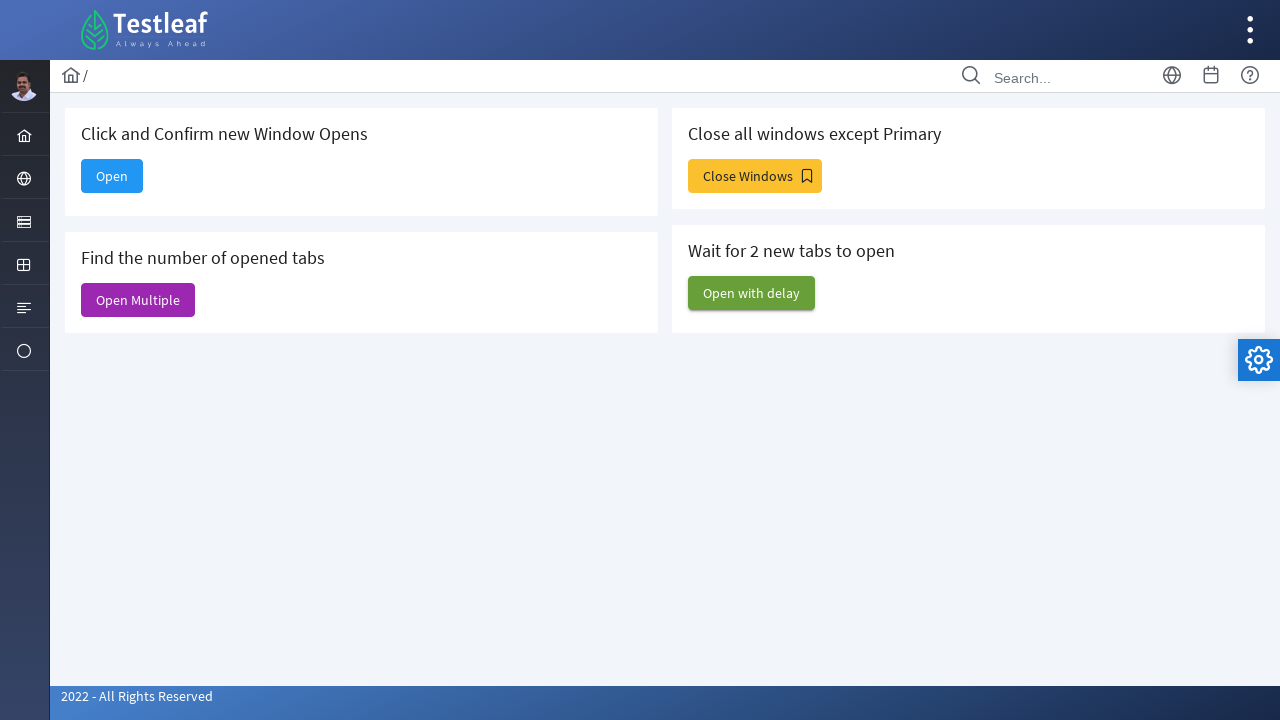

Retrieved all open pages - total count: 6
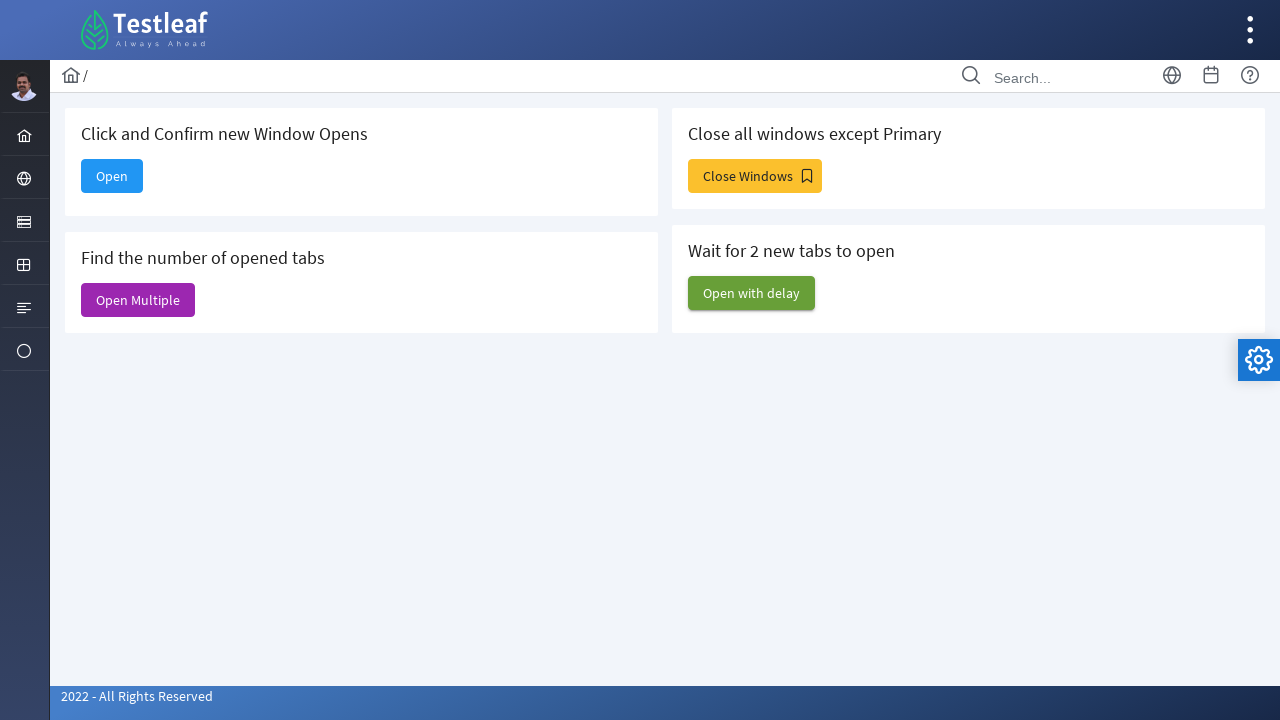

Stored main page reference
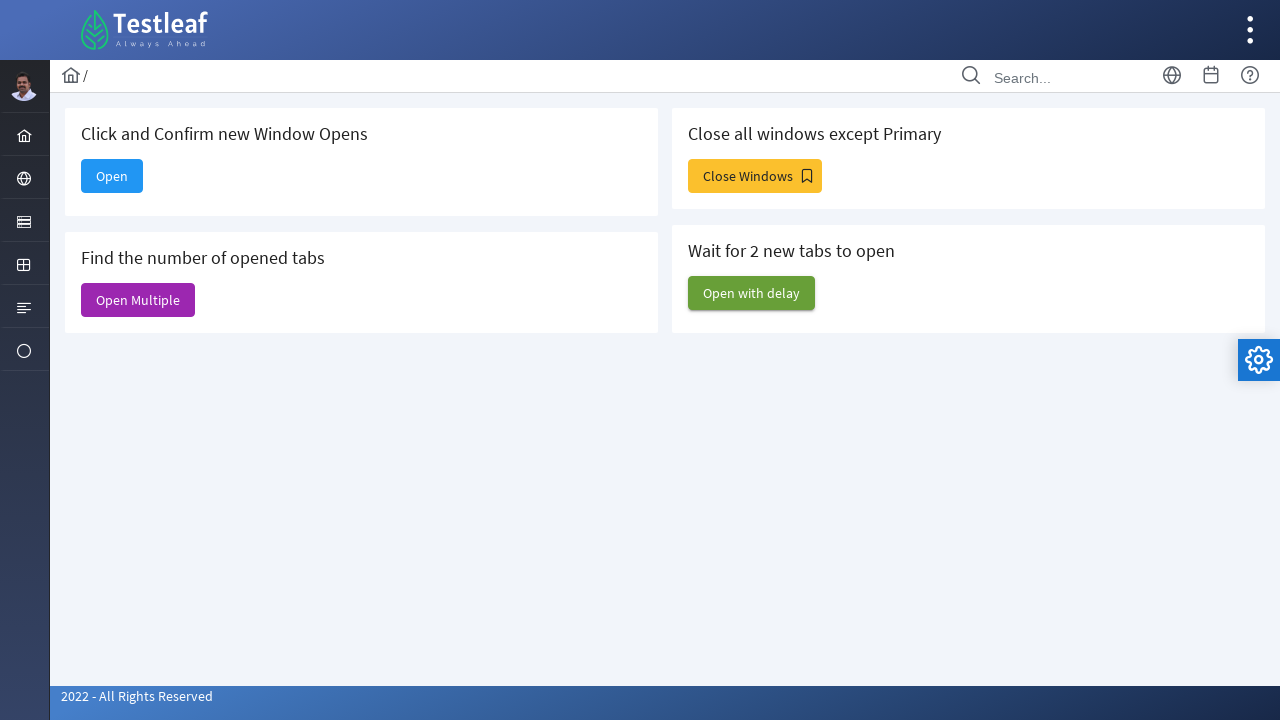

Closed new window 5
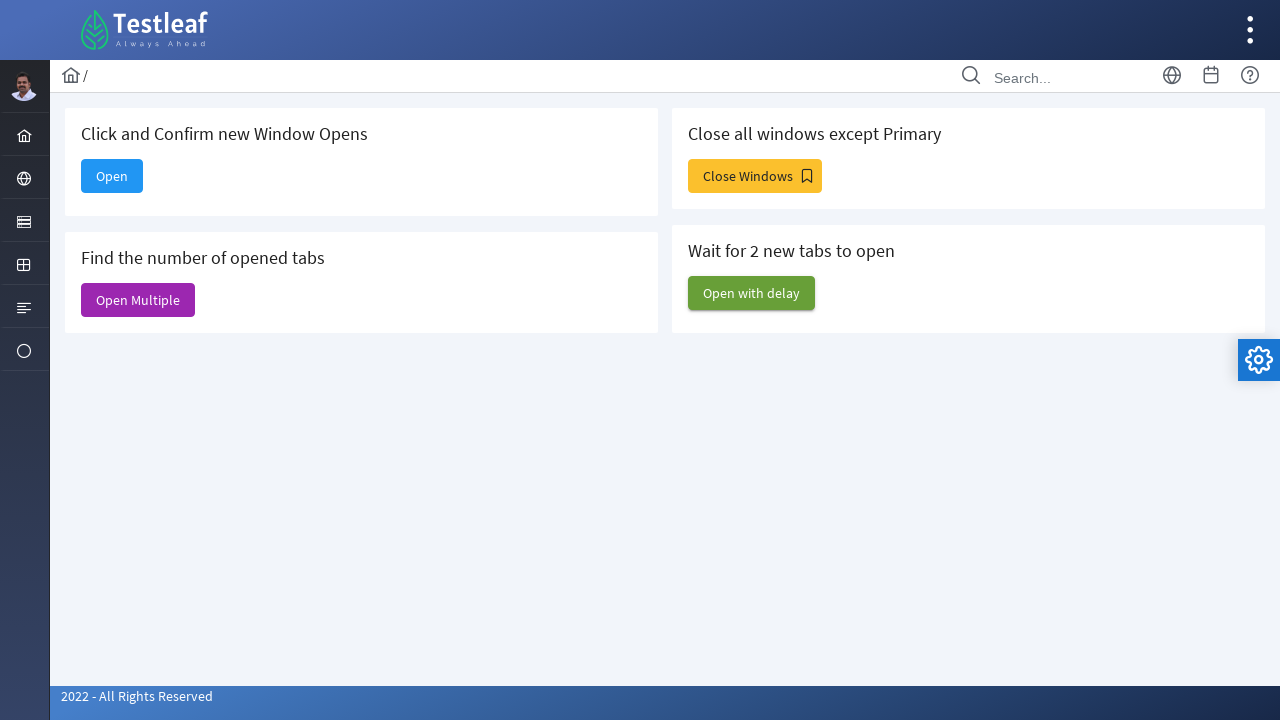

Closed new window 4
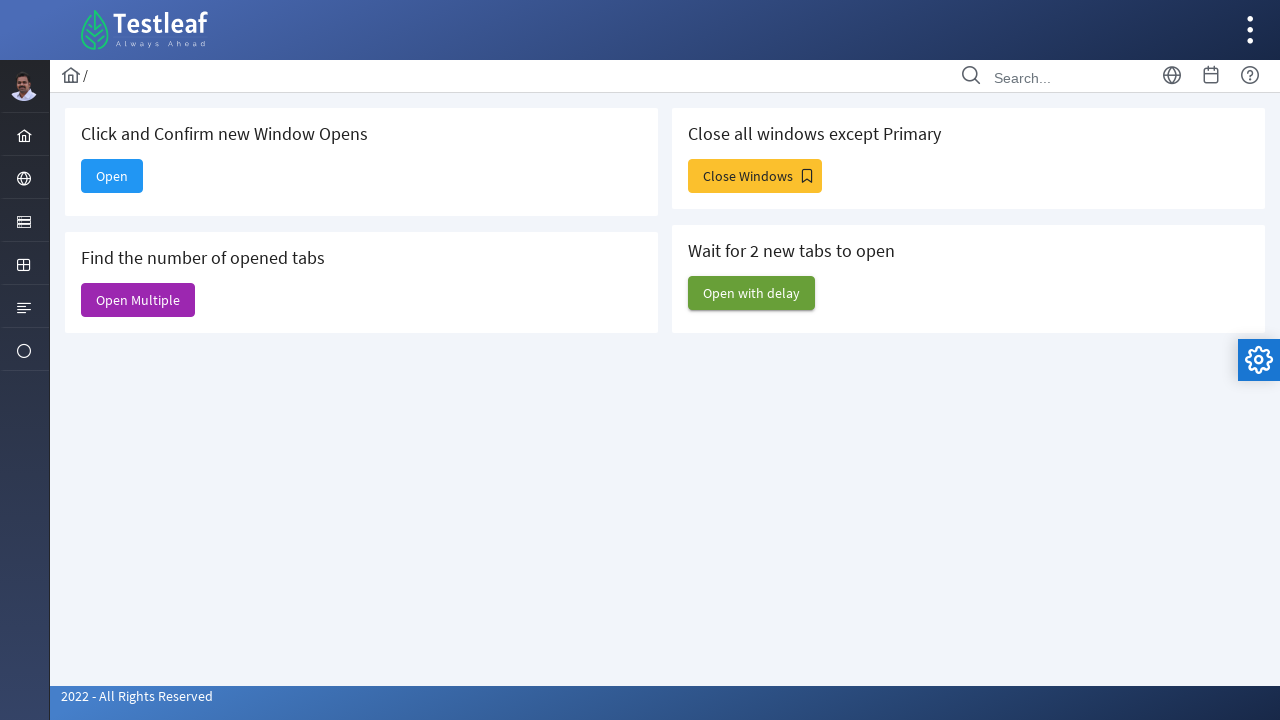

Closed new window 3
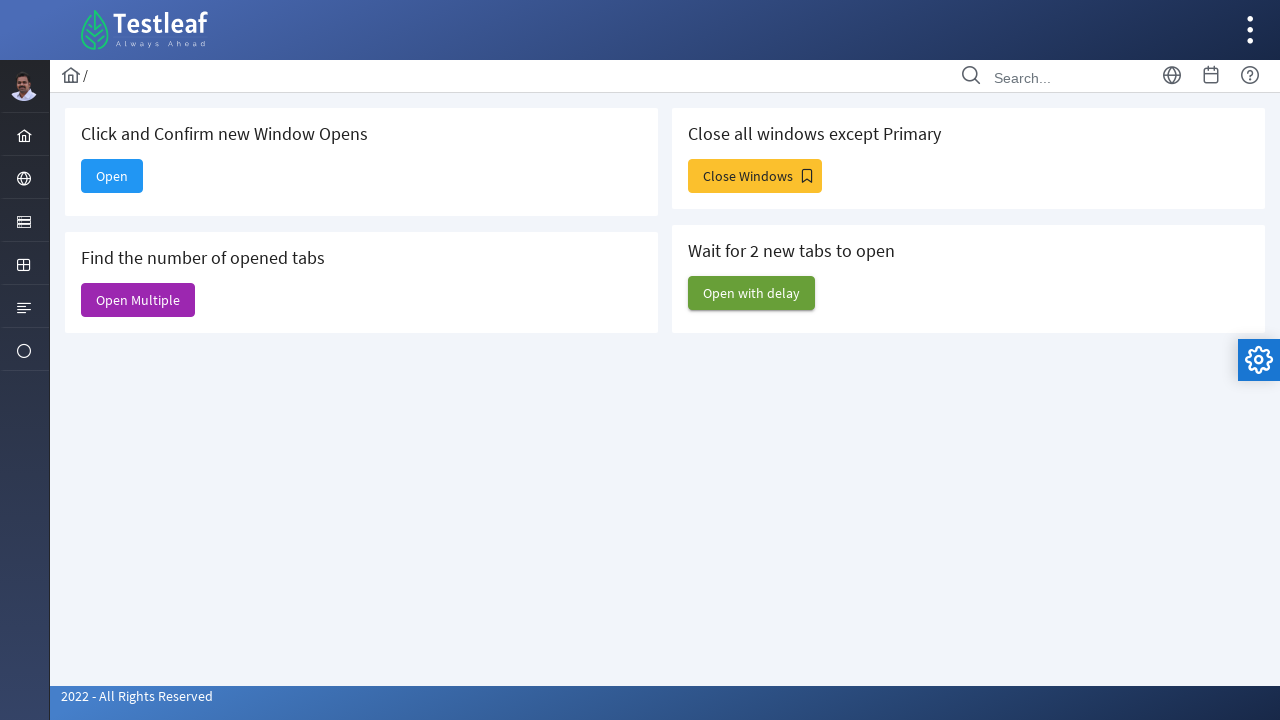

Closed new window 2
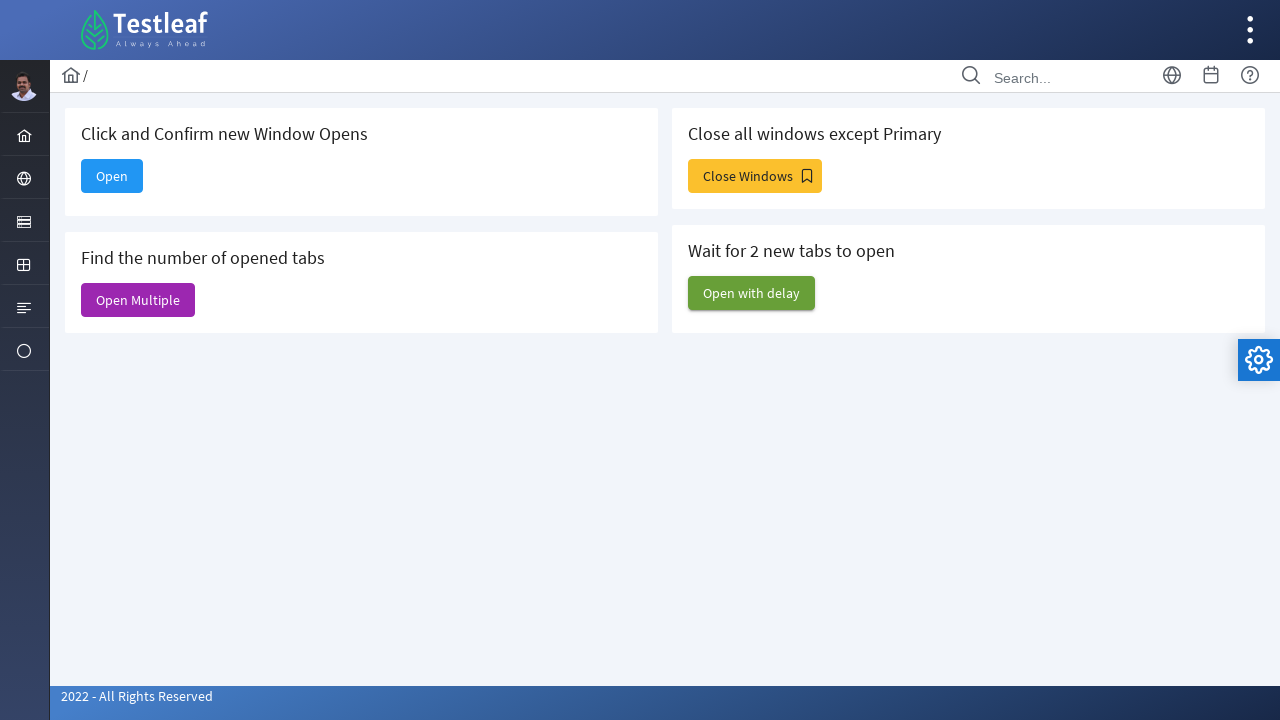

Closed new window 1
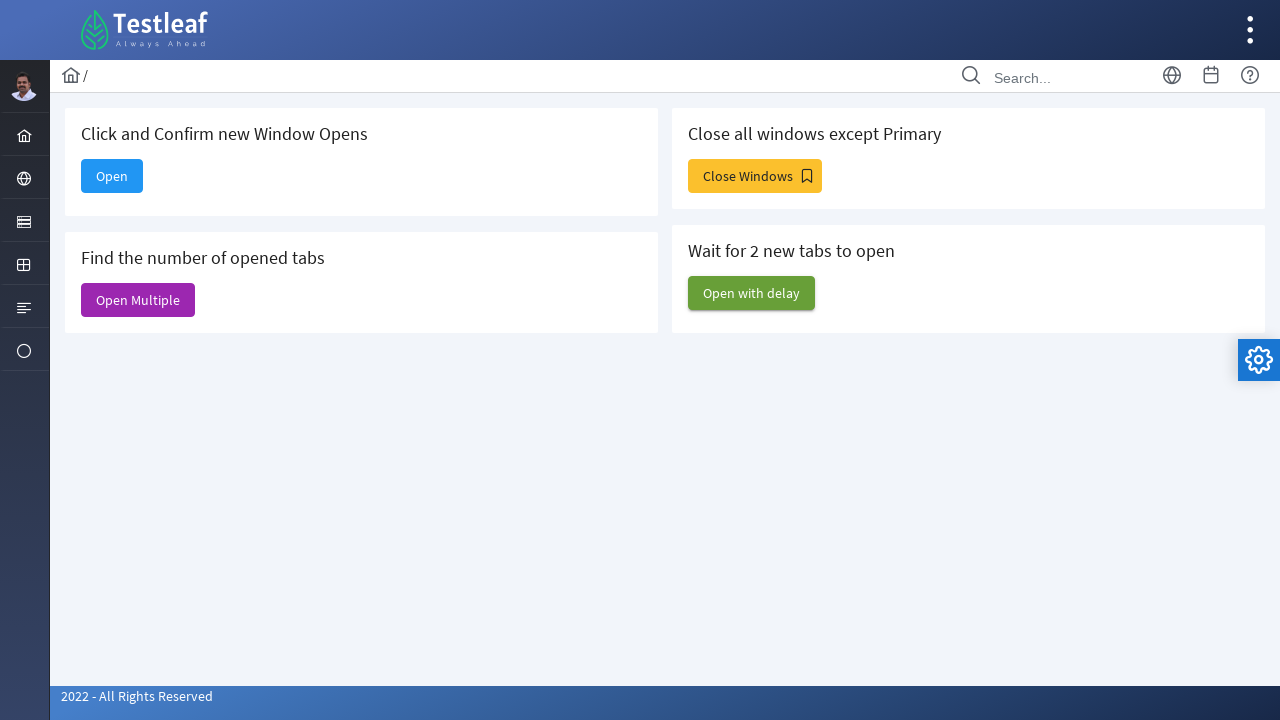

Brought main page to front to confirm return to original window
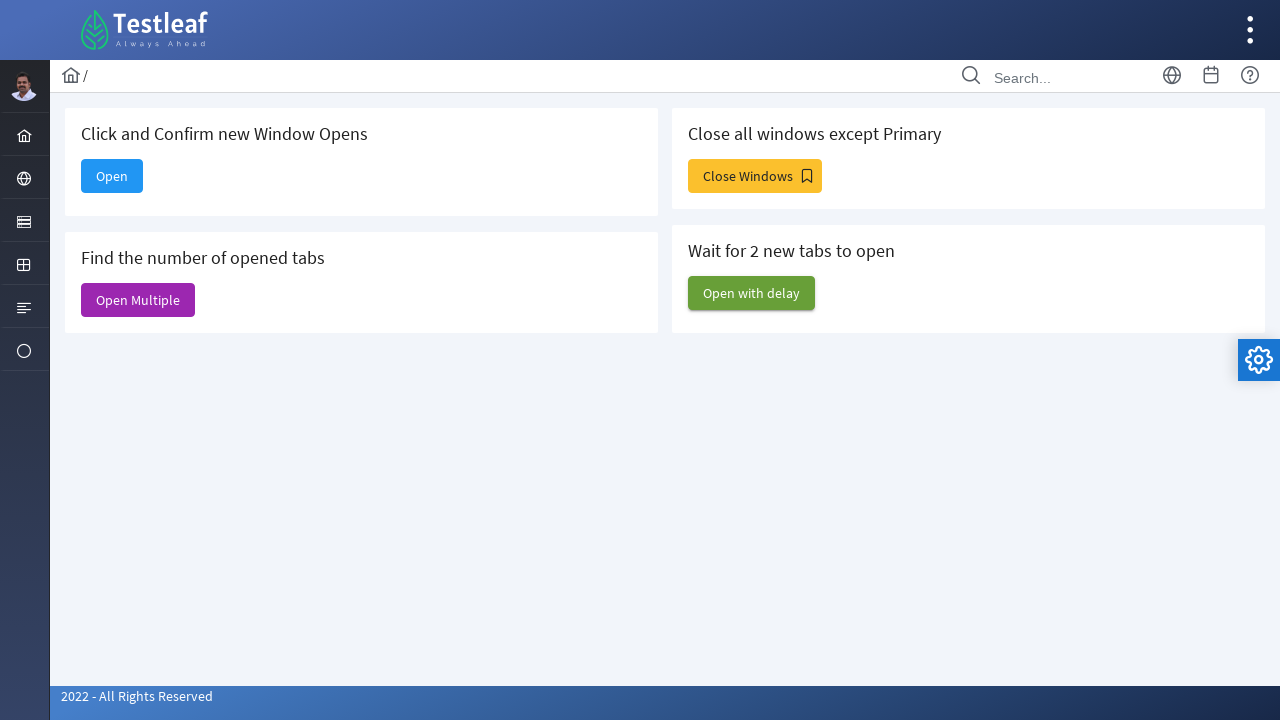

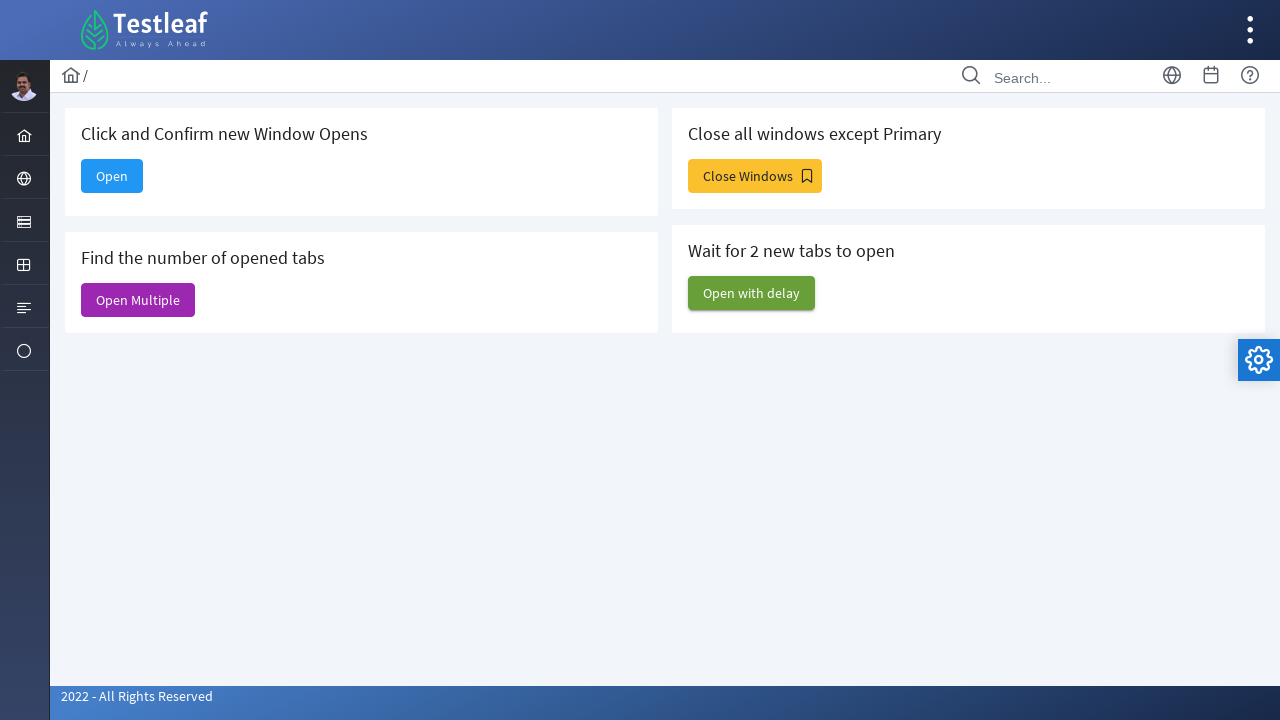